Tests the add/remove elements functionality by clicking the "Add Element" button multiple times and verifying that the correct number of "Delete" buttons appear on the page.

Starting URL: https://the-internet.herokuapp.com/add_remove_elements/

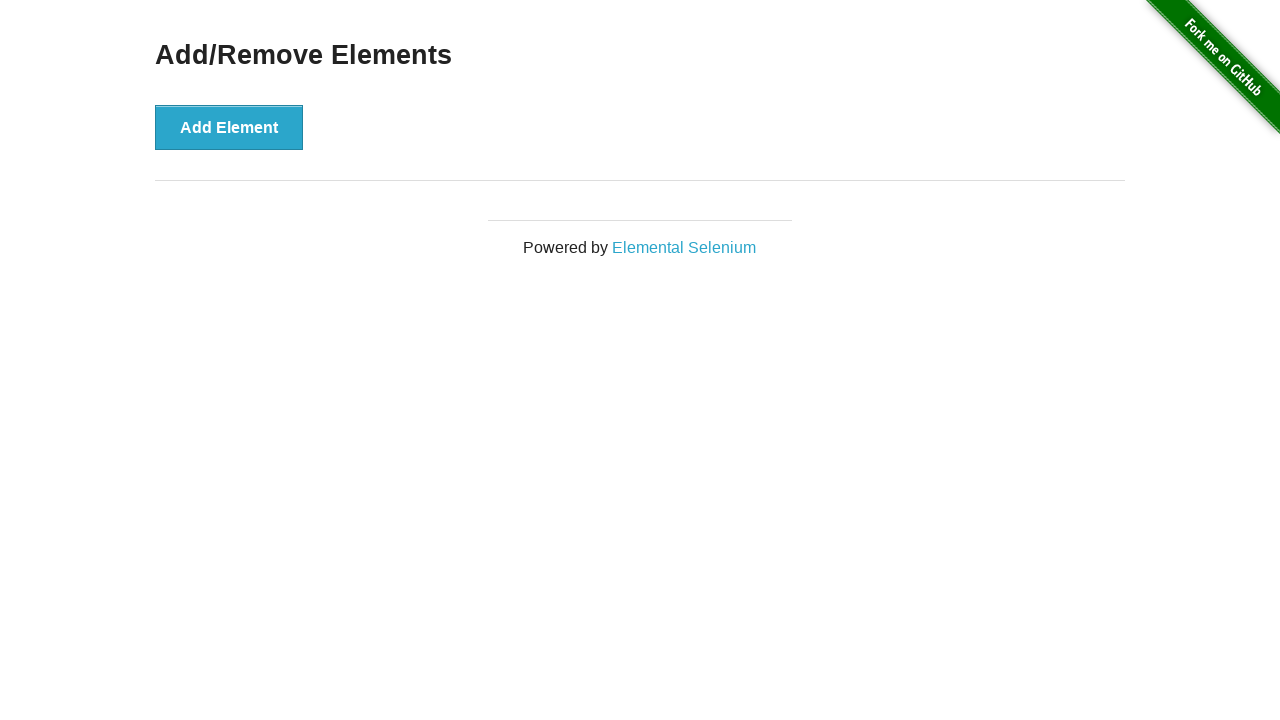

Clicked 'Add Element' button (iteration 1/5) at (229, 127) on xpath=//button[contains(text(),'Add Element')]
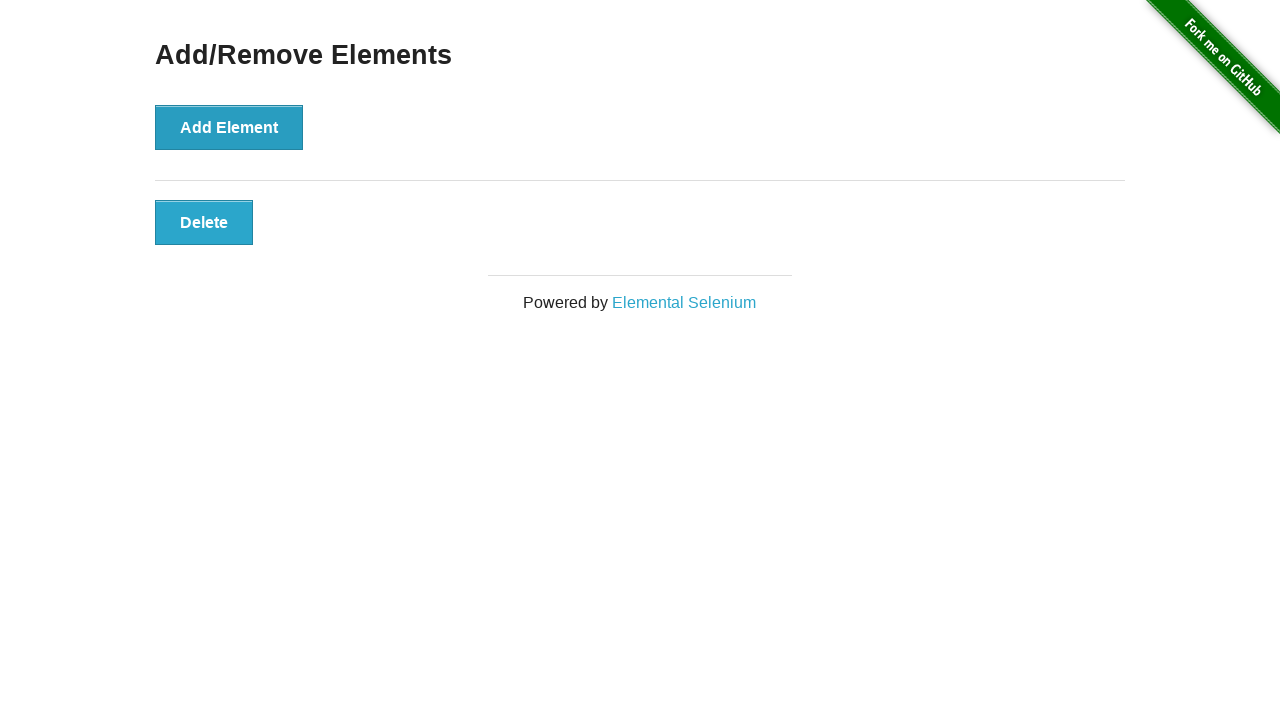

Clicked 'Add Element' button (iteration 2/5) at (229, 127) on xpath=//button[contains(text(),'Add Element')]
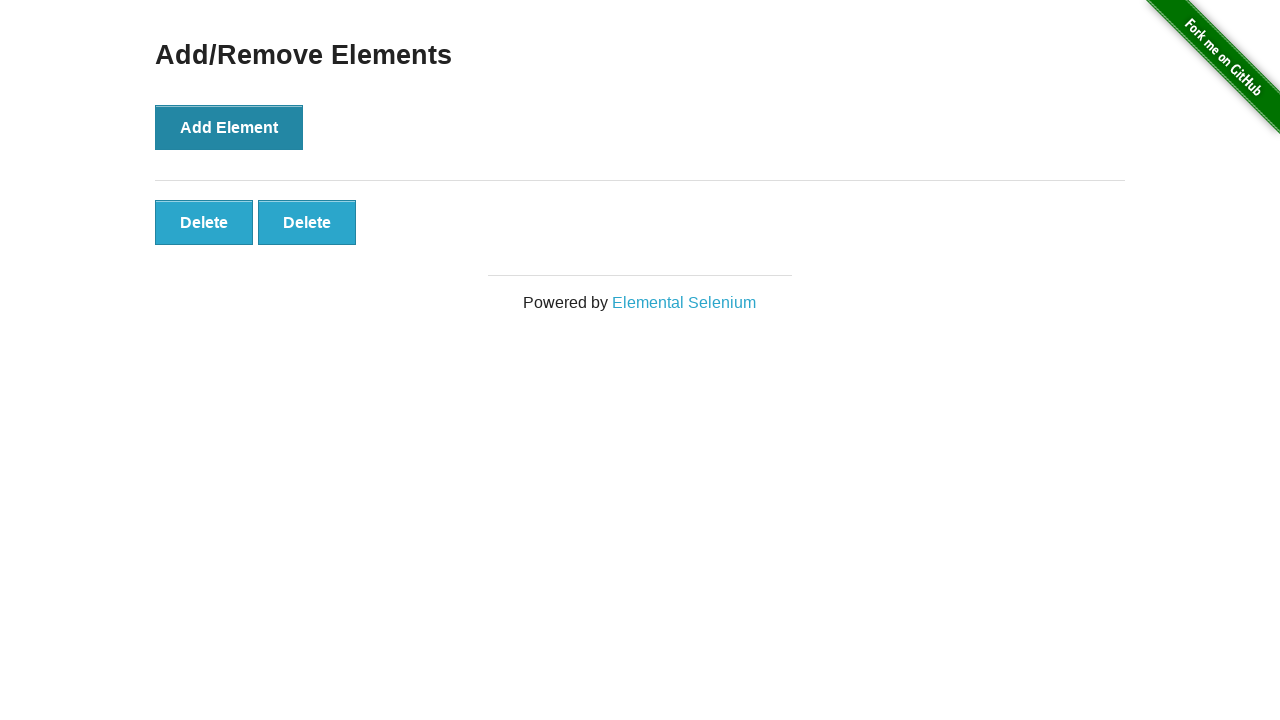

Clicked 'Add Element' button (iteration 3/5) at (229, 127) on xpath=//button[contains(text(),'Add Element')]
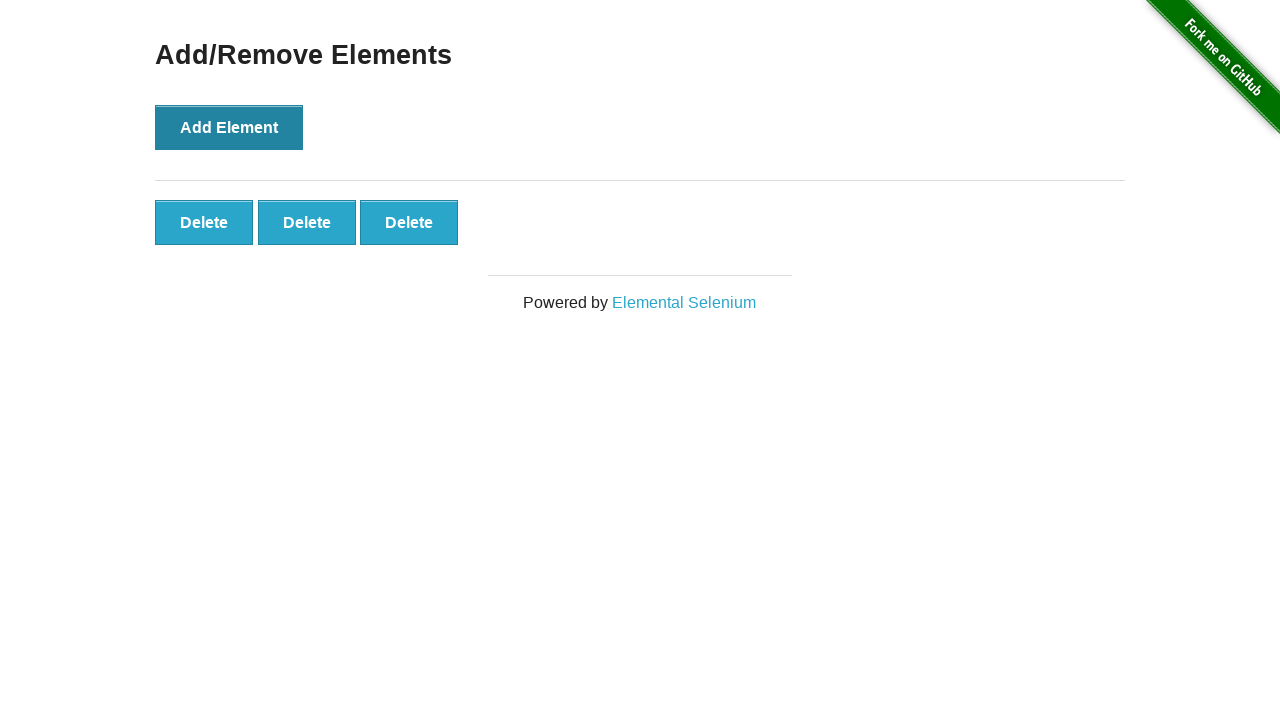

Clicked 'Add Element' button (iteration 4/5) at (229, 127) on xpath=//button[contains(text(),'Add Element')]
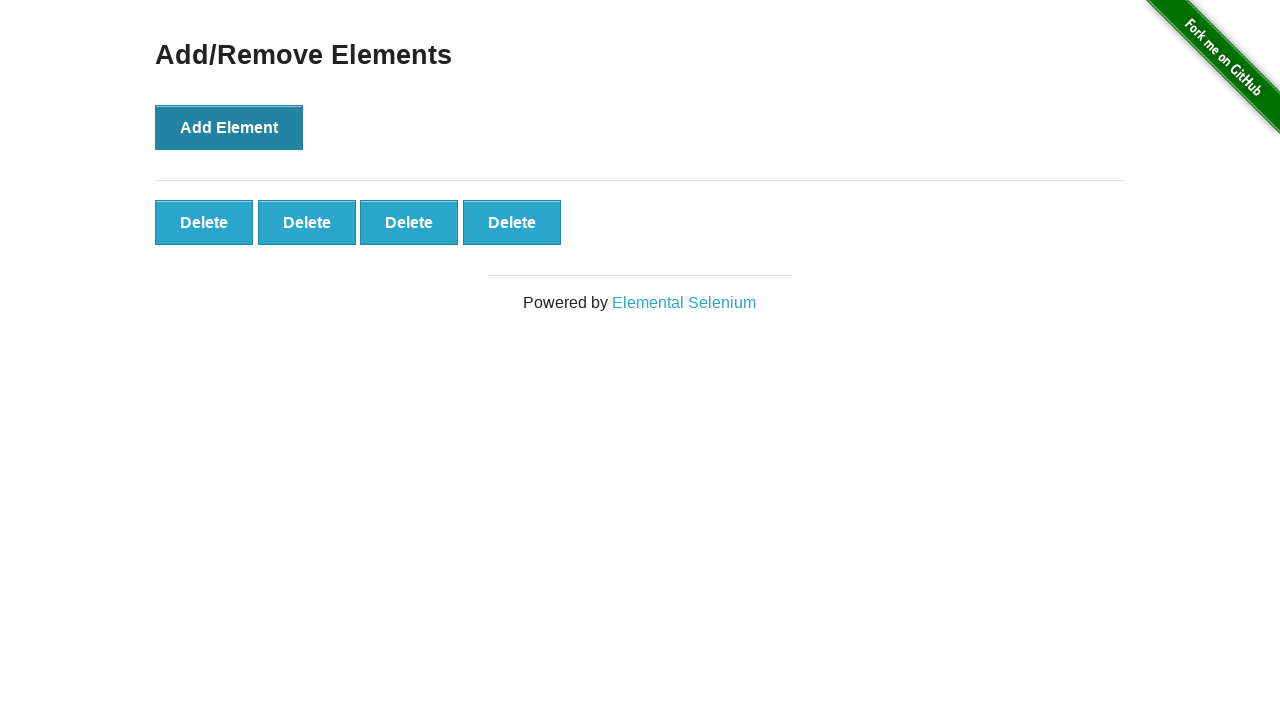

Clicked 'Add Element' button (iteration 5/5) at (229, 127) on xpath=//button[contains(text(),'Add Element')]
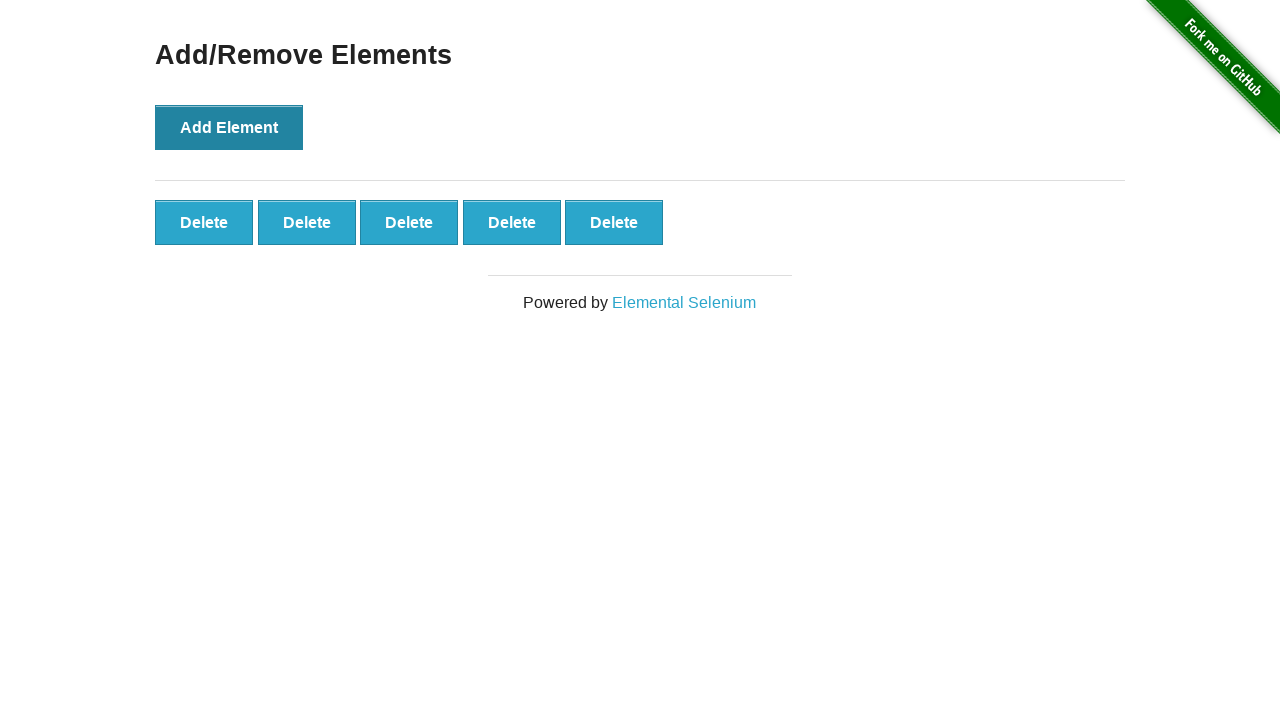

Waited for first 'Delete' button to appear
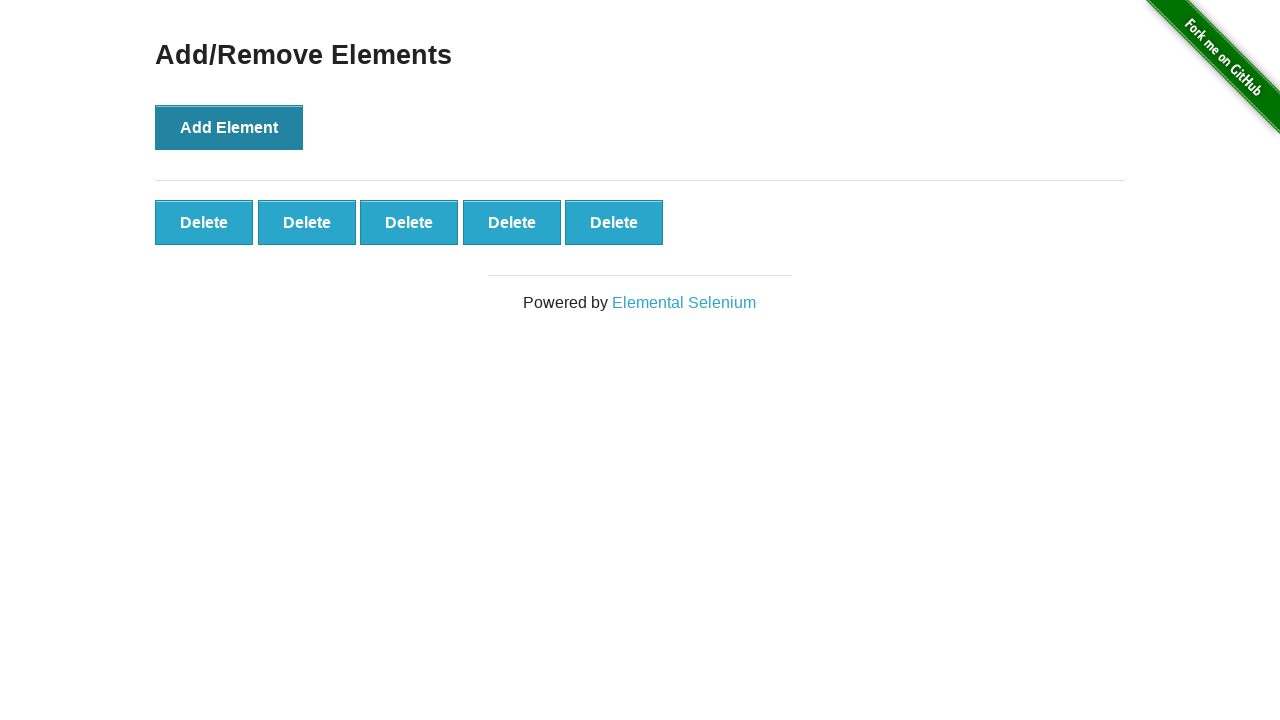

Counted 5 'Delete' buttons on the page
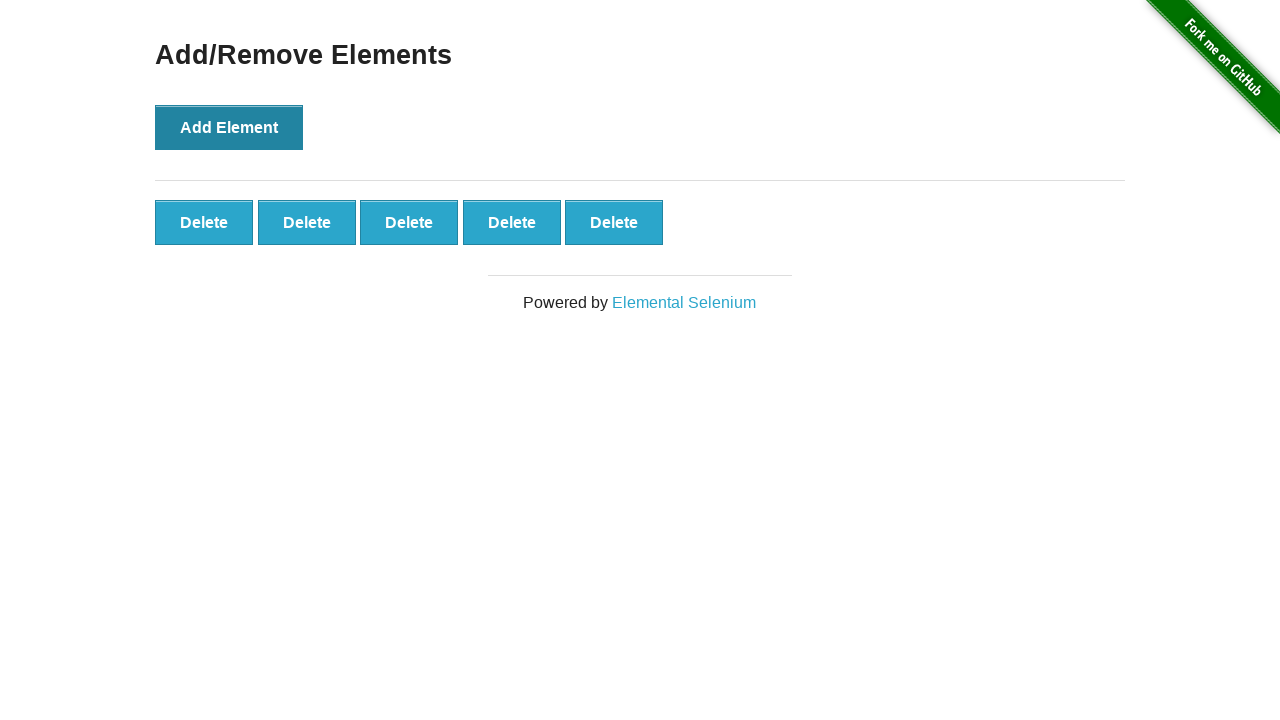

Verified that 5 delete buttons match expected count of 5
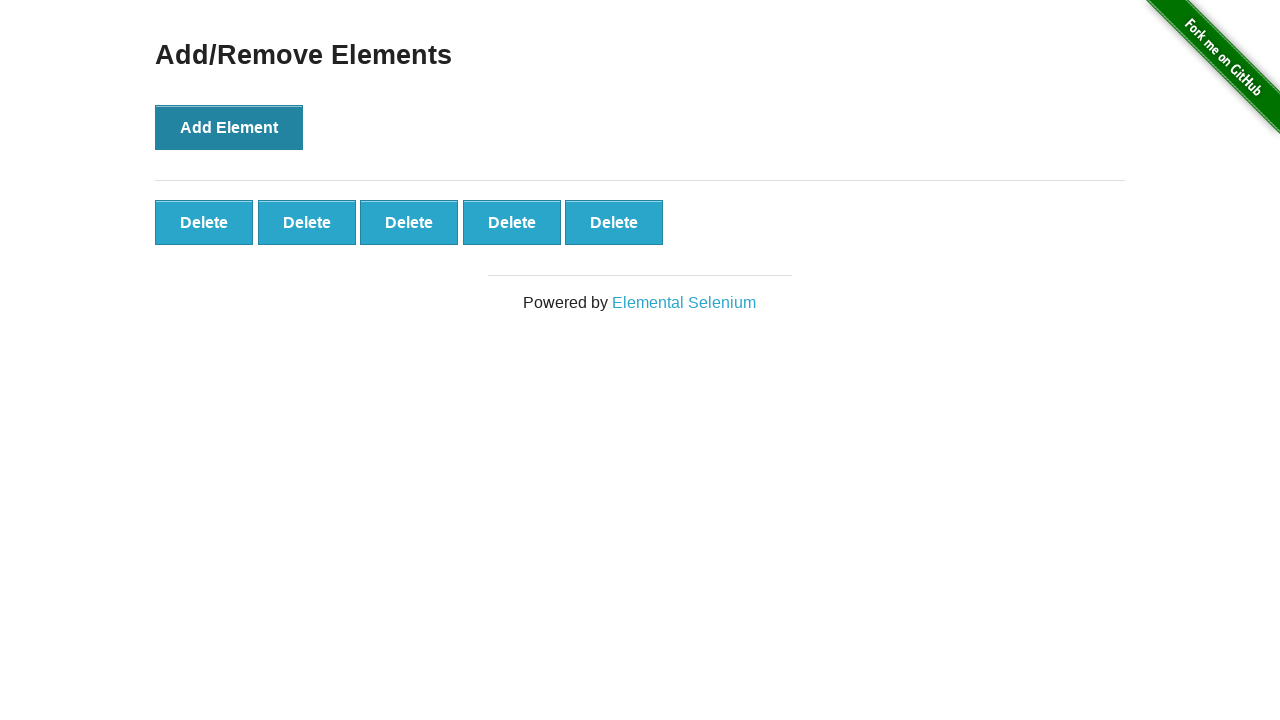

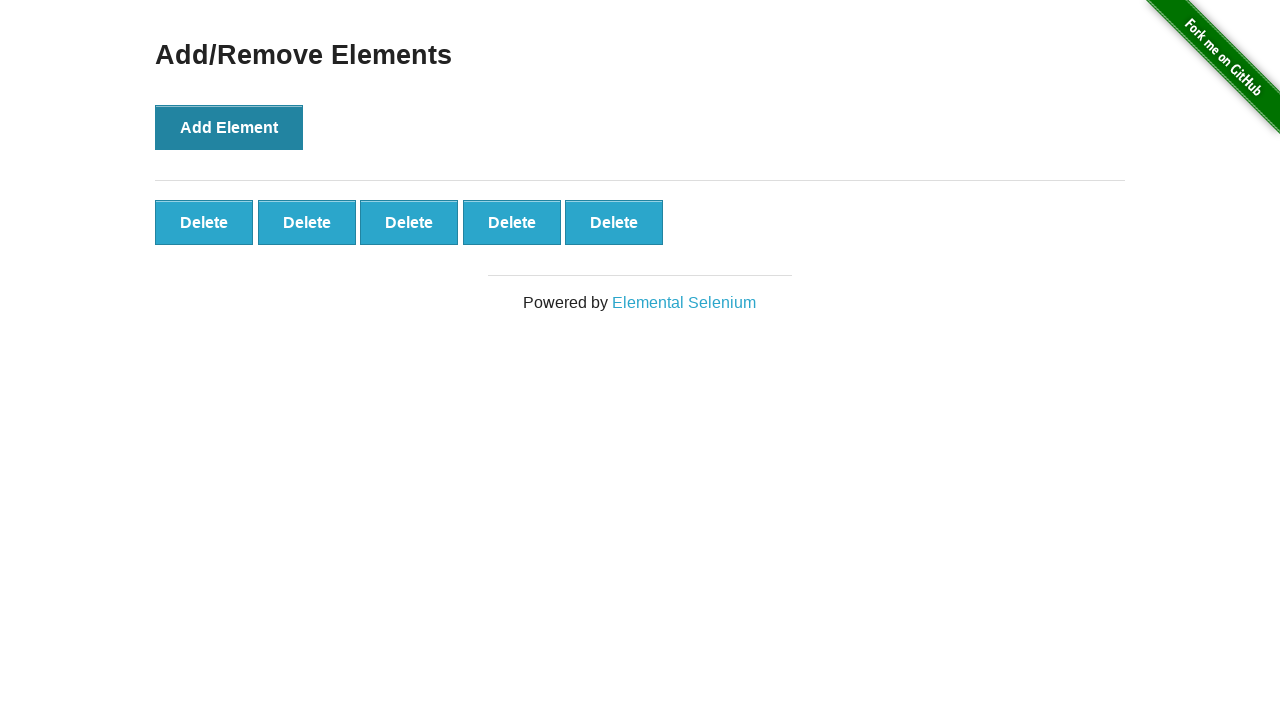